Verifies that the practice form has the correct number of required fields (6) after clicking submit with no data entered.

Starting URL: https://demoqa.com/automation-practice-form

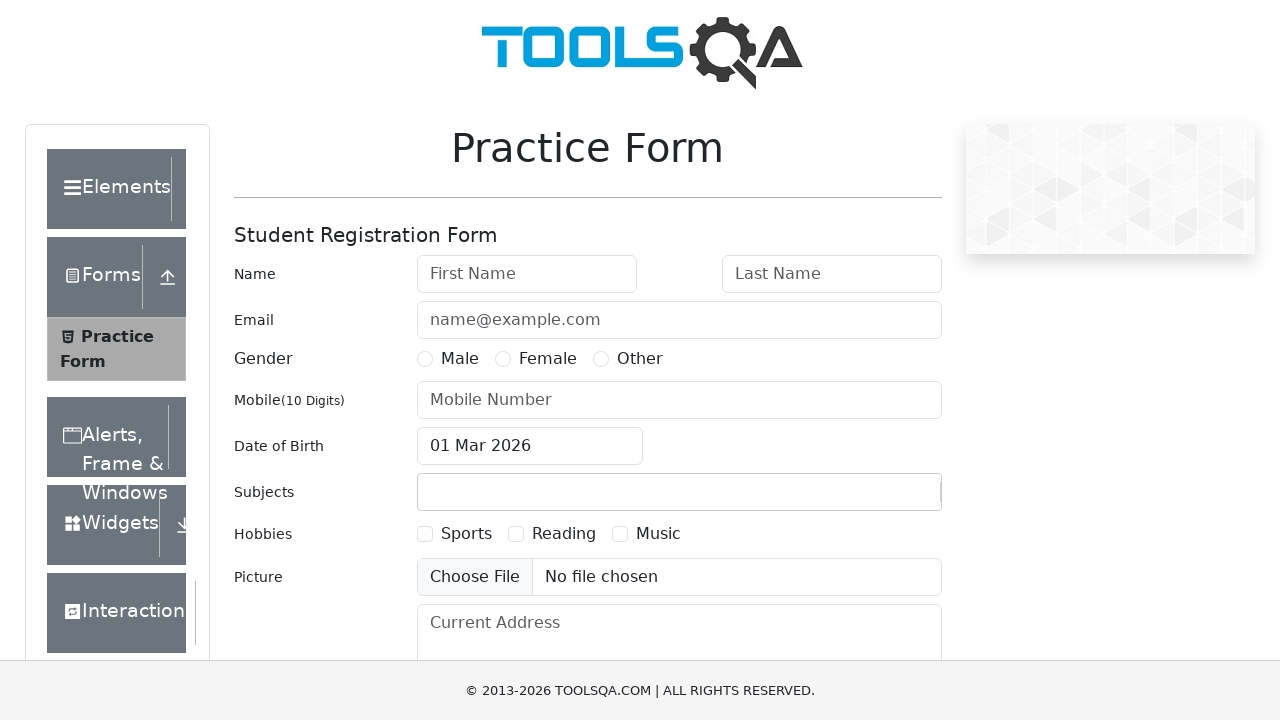

Waited for submit button to load on practice form
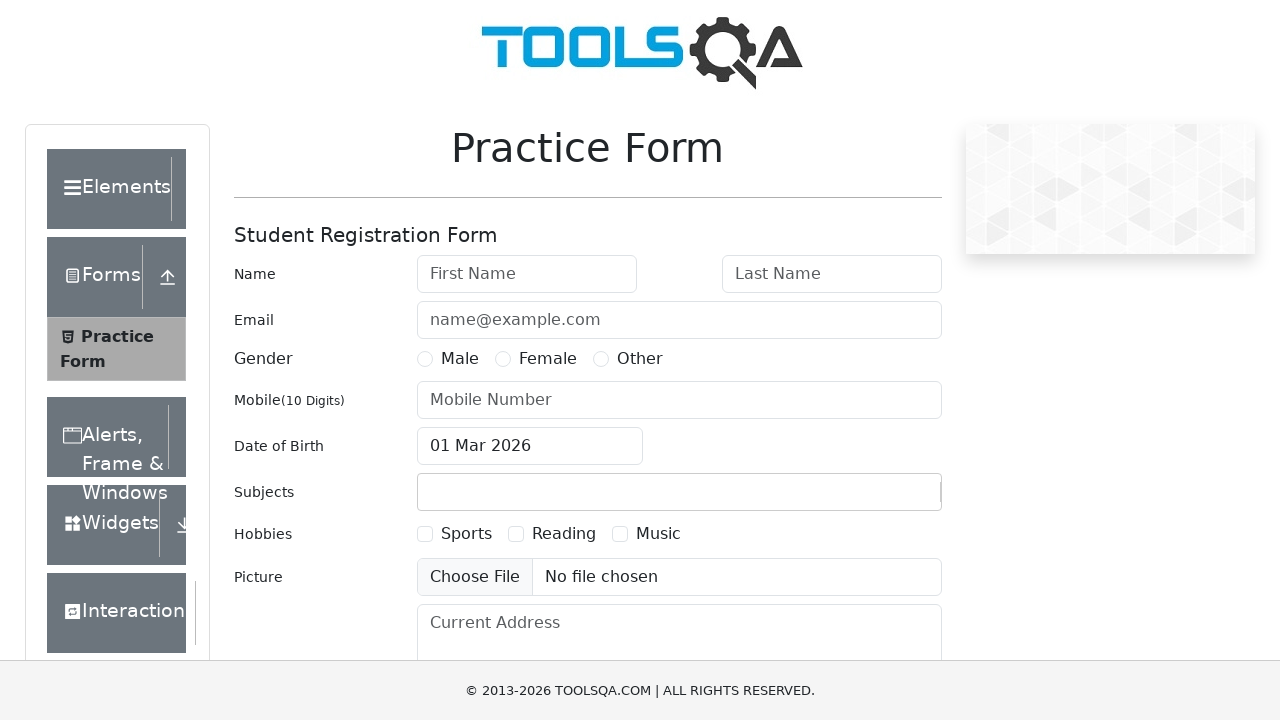

Clicked submit button without entering any form data at (885, 499) on .btn-primary
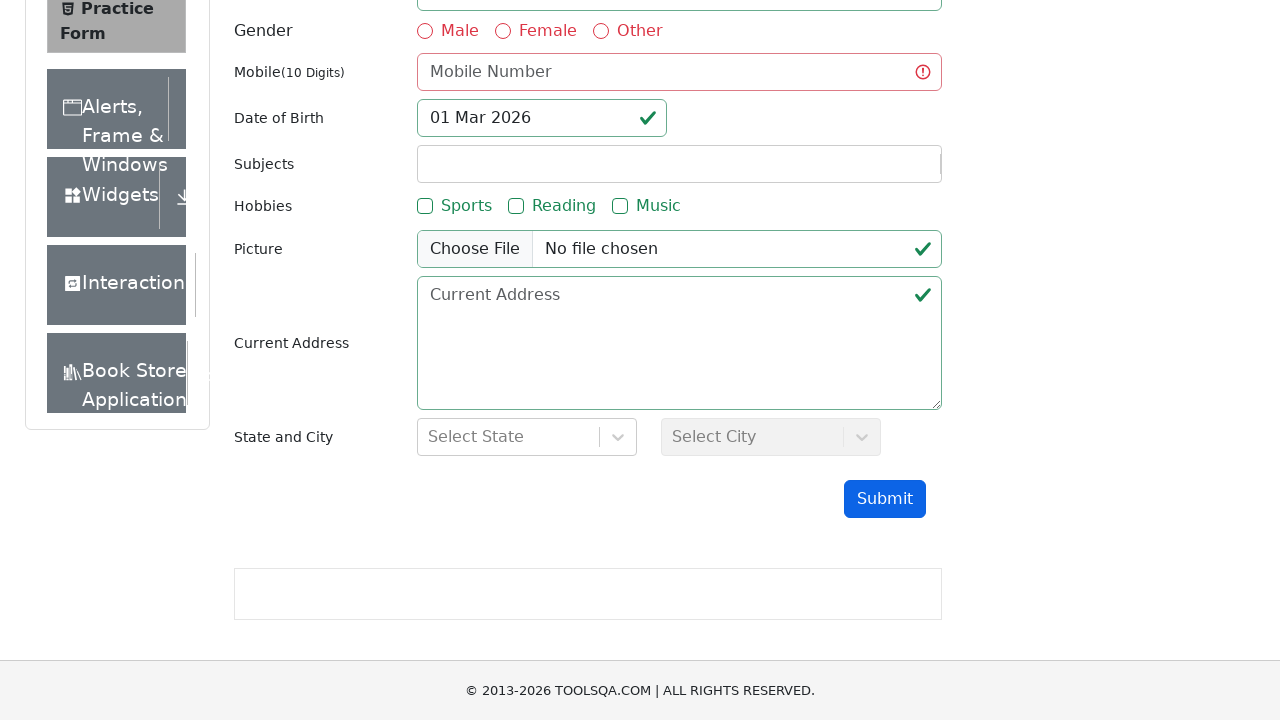

Waited for form validation to trigger
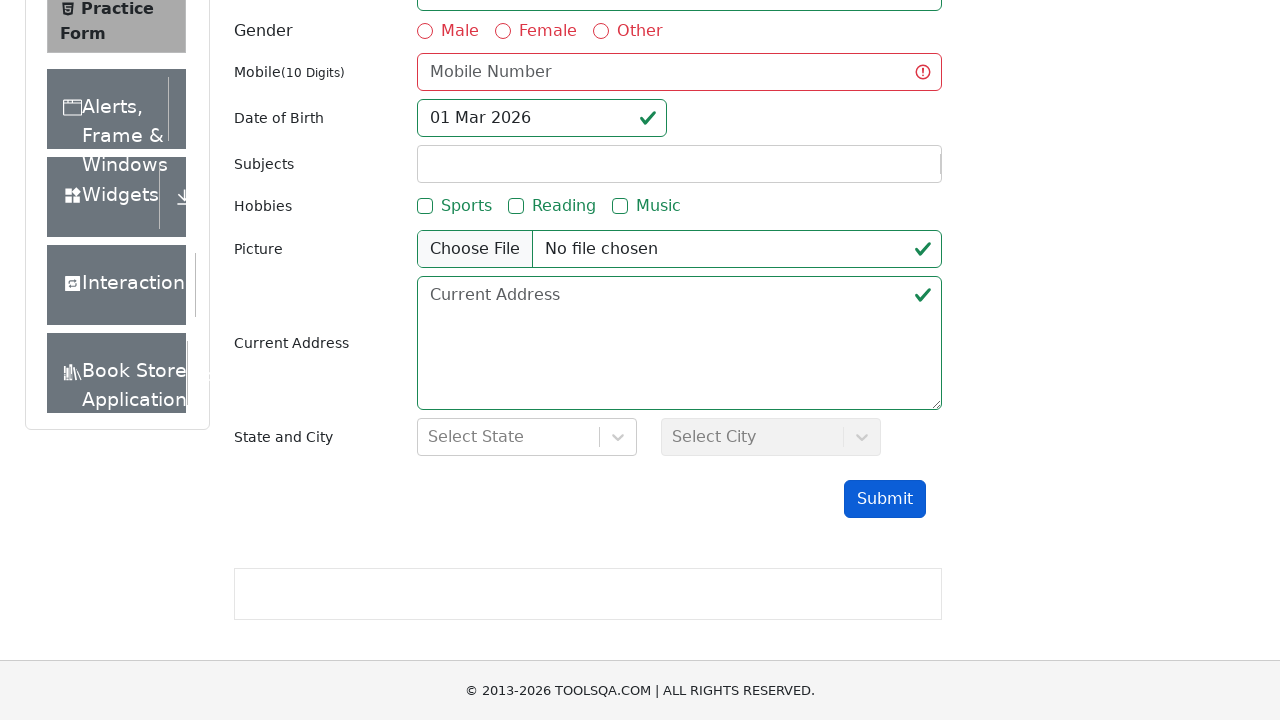

Verified that practice form contains exactly 6 required fields
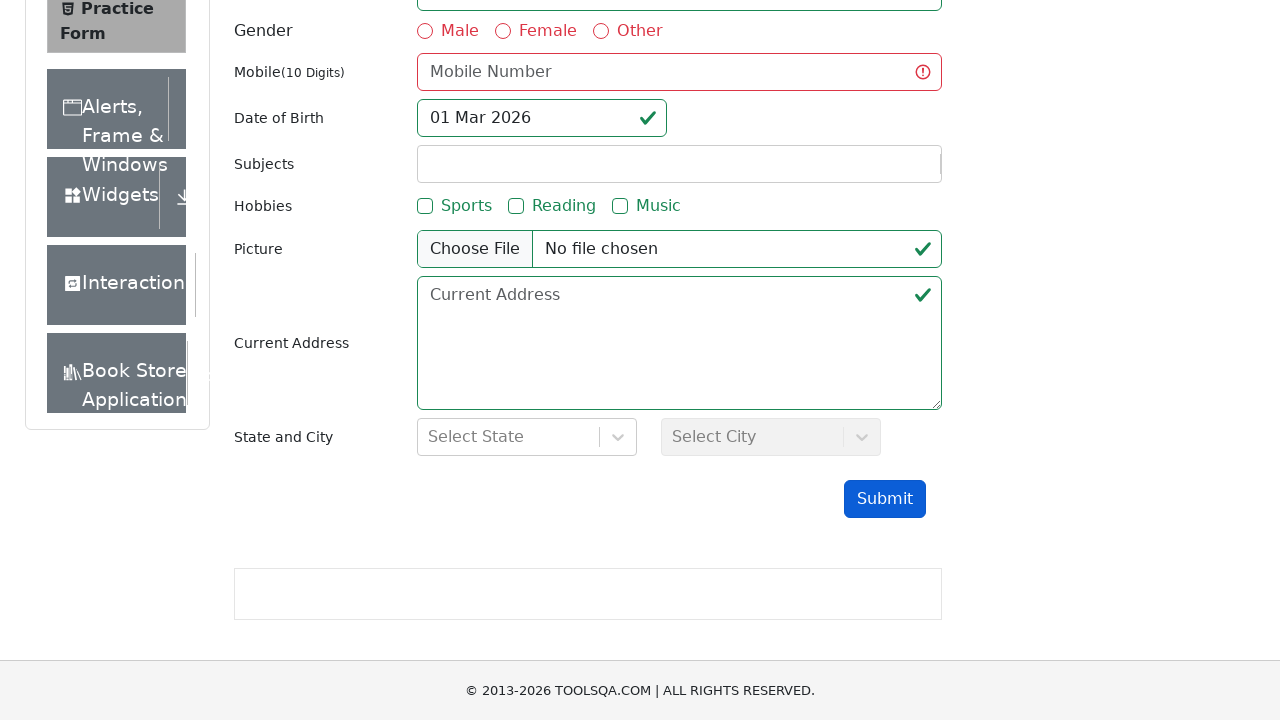

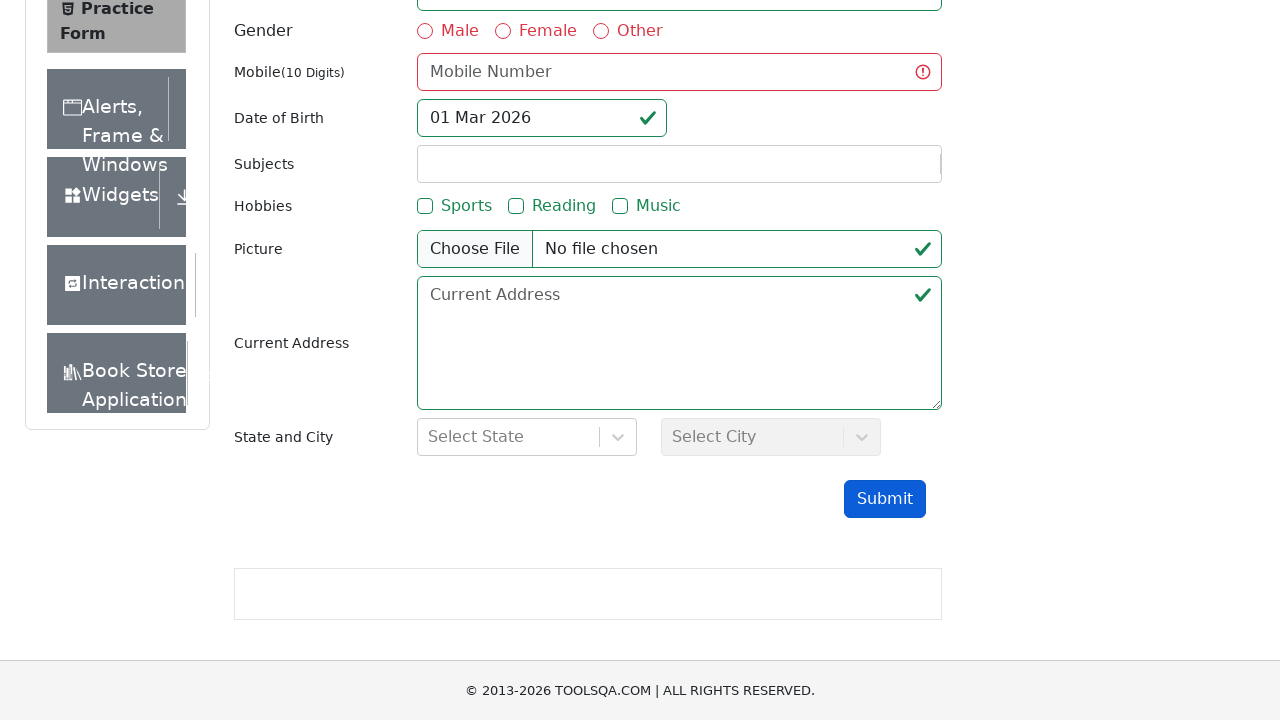